Tests navigation through validator listings on the Aptos blockchain explorer by clicking on validator rows to view their detail pages, verifying page elements load, and navigating back to the main list. Demonstrates multi-page navigation flow.

Starting URL: https://explorer.aptoslabs.com/validators/delegation?network=mainnet

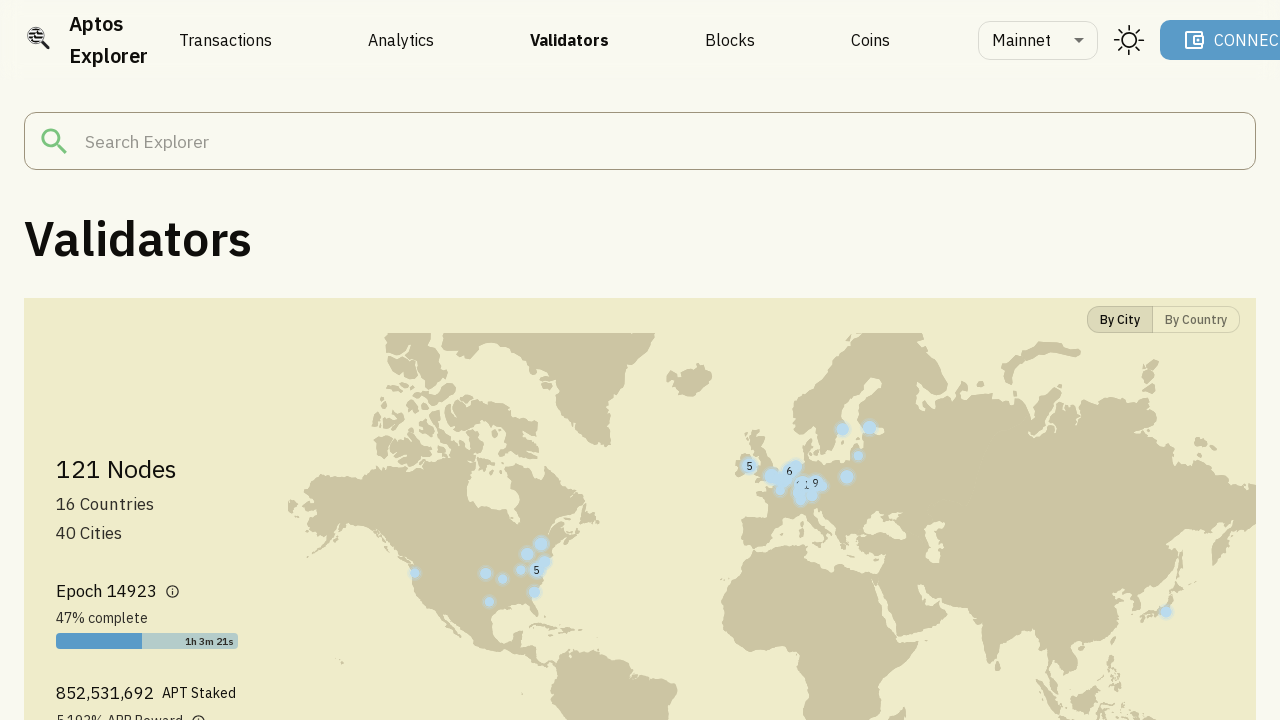

Validator table body loaded on Aptos explorer delegation page
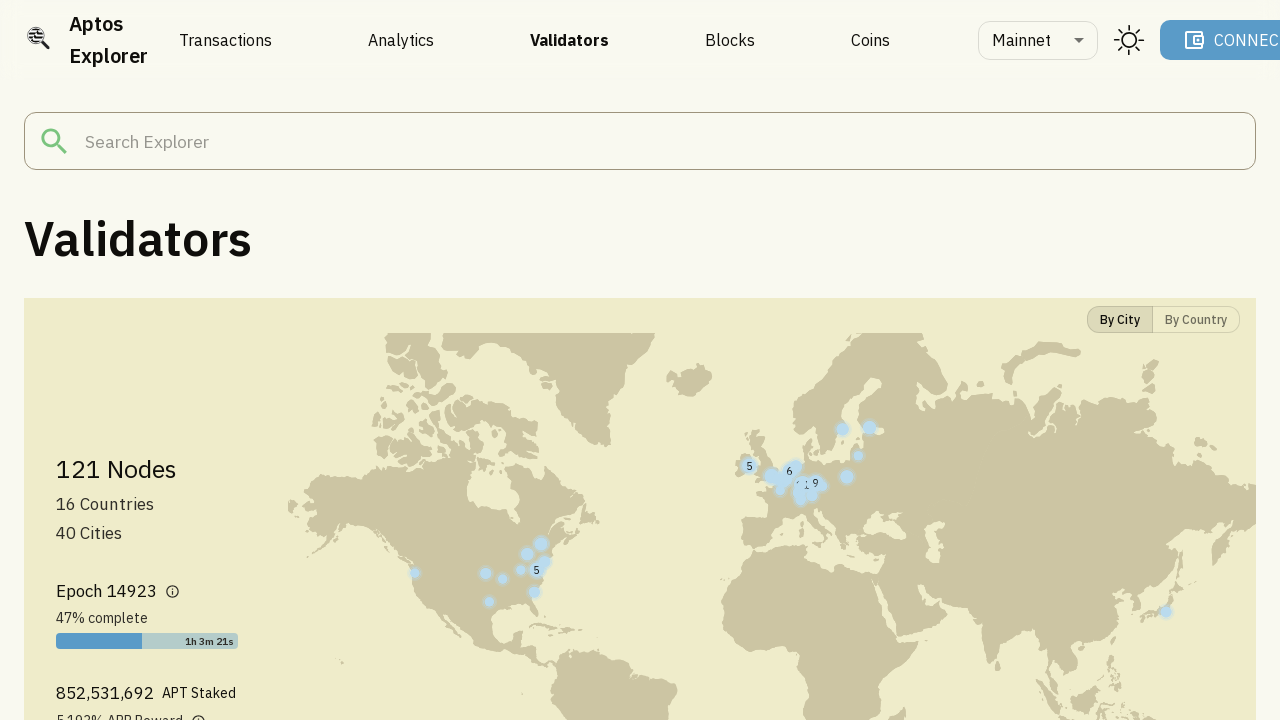

Found 0 validator rows in the table
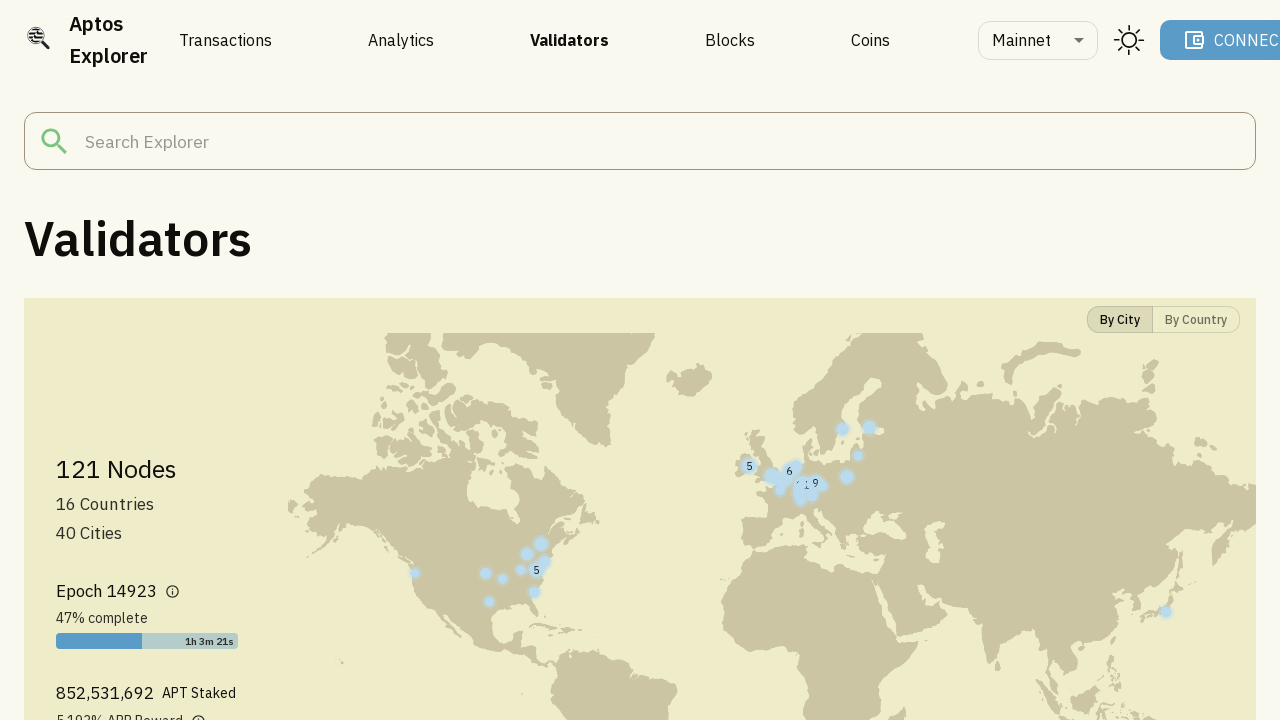

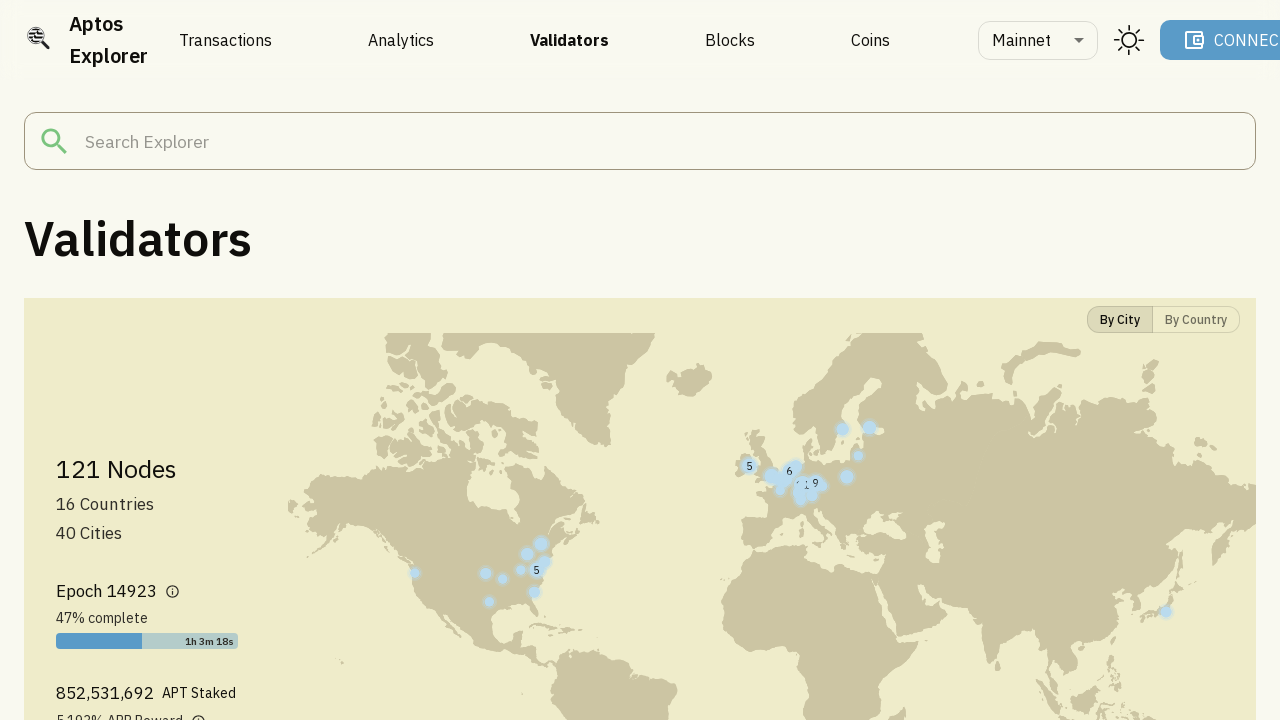